Tests dynamic content loading by clicking a Start button and waiting for hidden content to become visible, then verifying the displayed text

Starting URL: https://the-internet.herokuapp.com/dynamic_loading/1

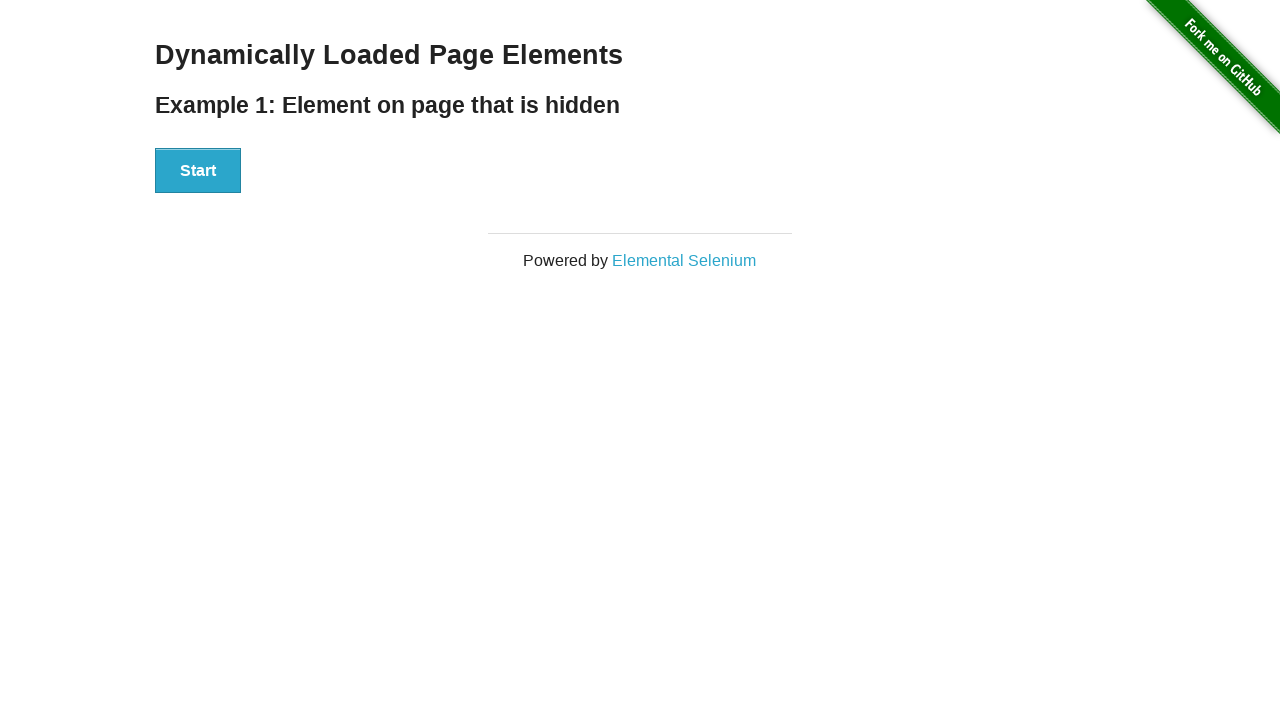

Clicked Start button to initiate dynamic content loading at (198, 171) on xpath=//button[.='Start']
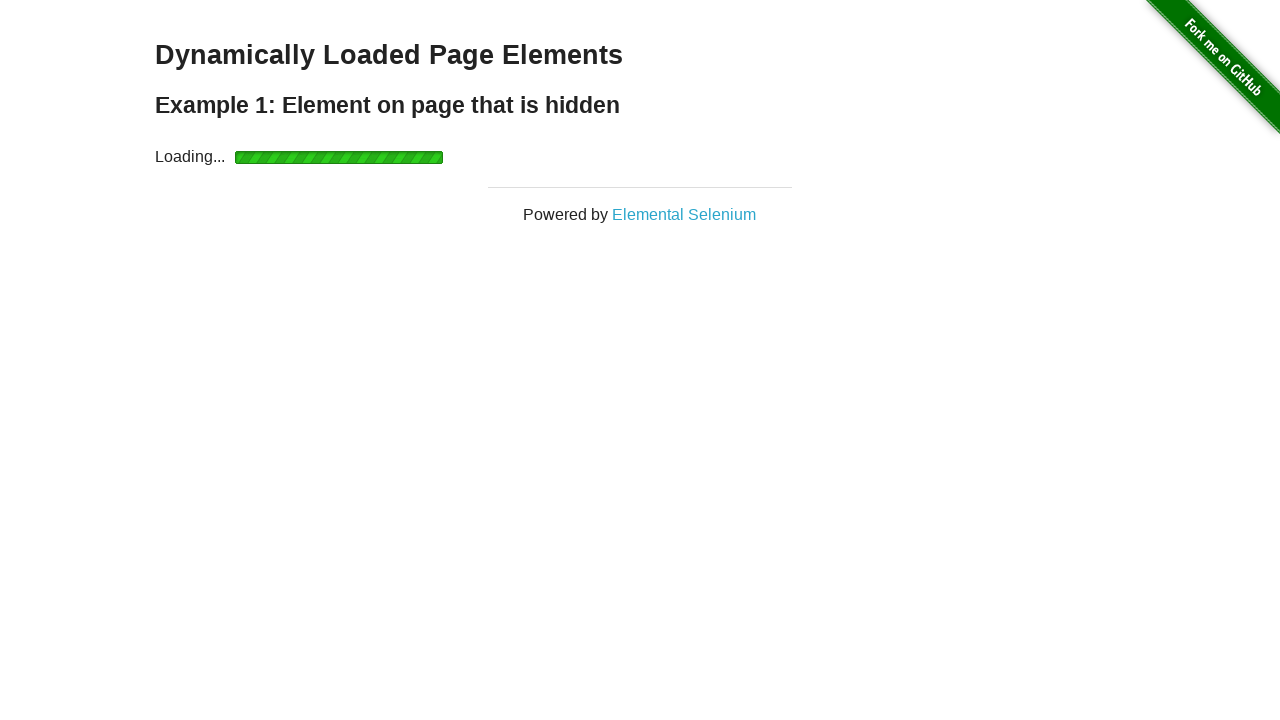

Waited for finish text to become visible
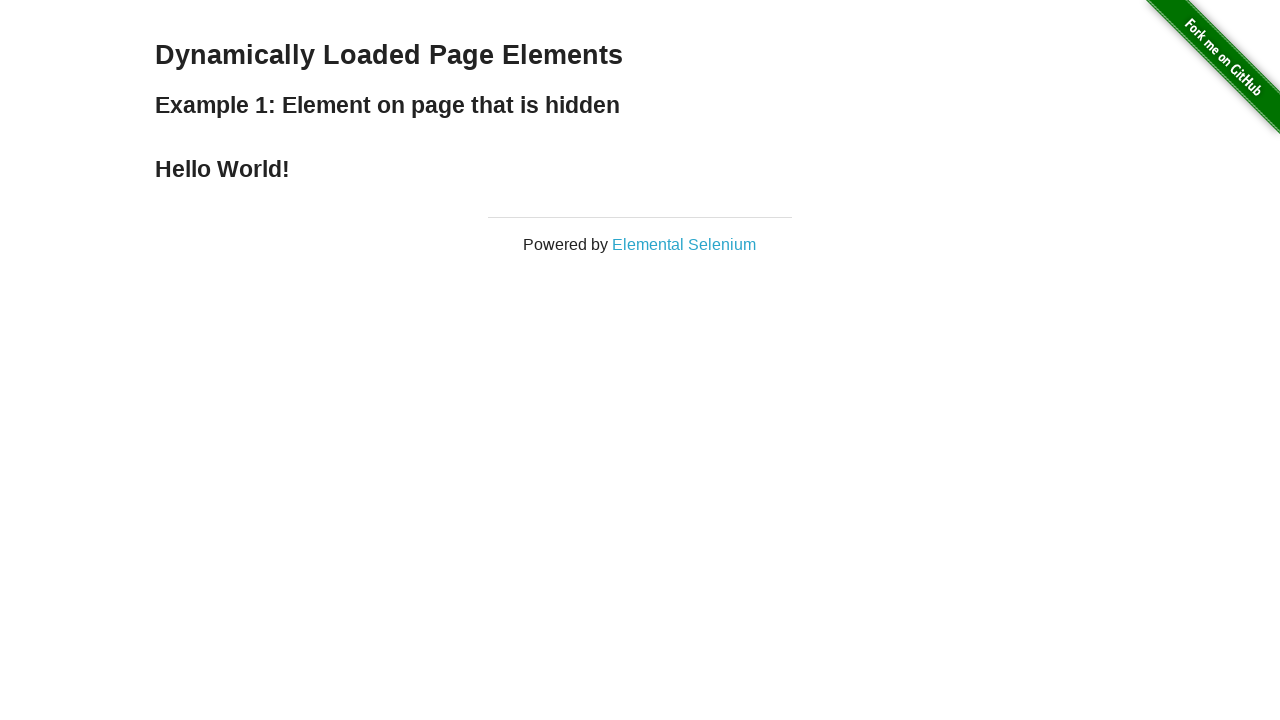

Retrieved and verified displayed text content
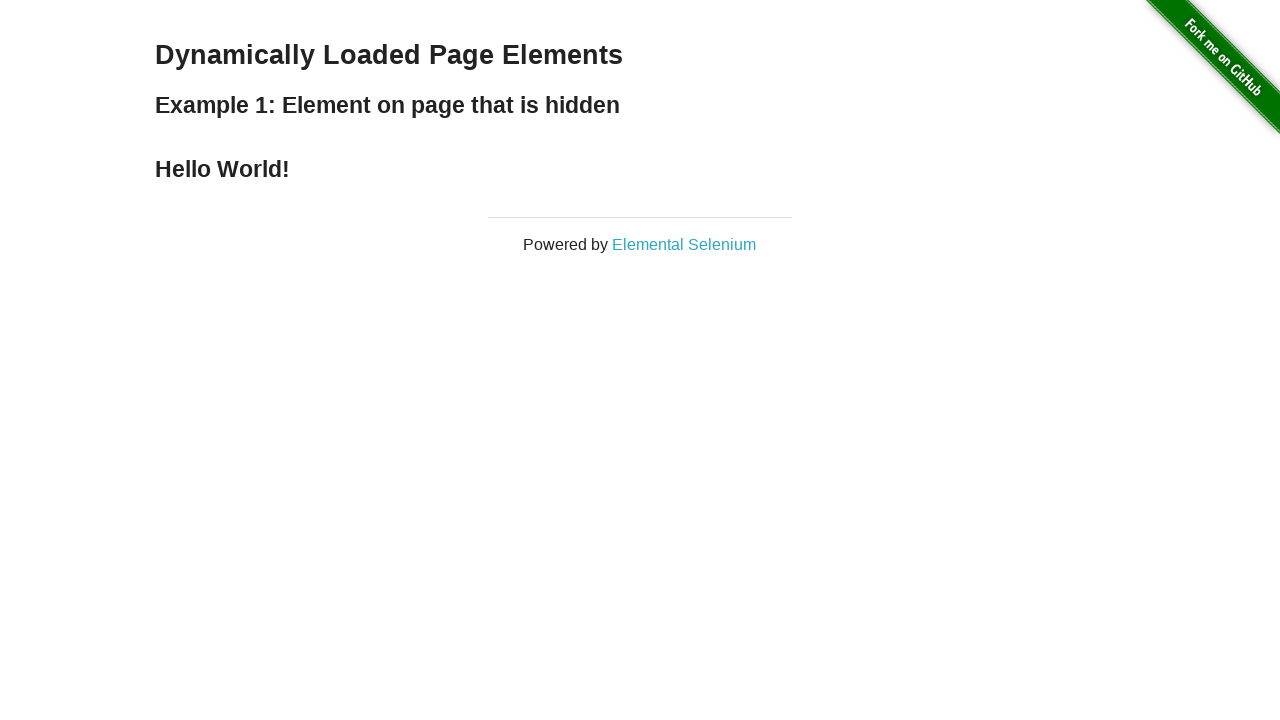

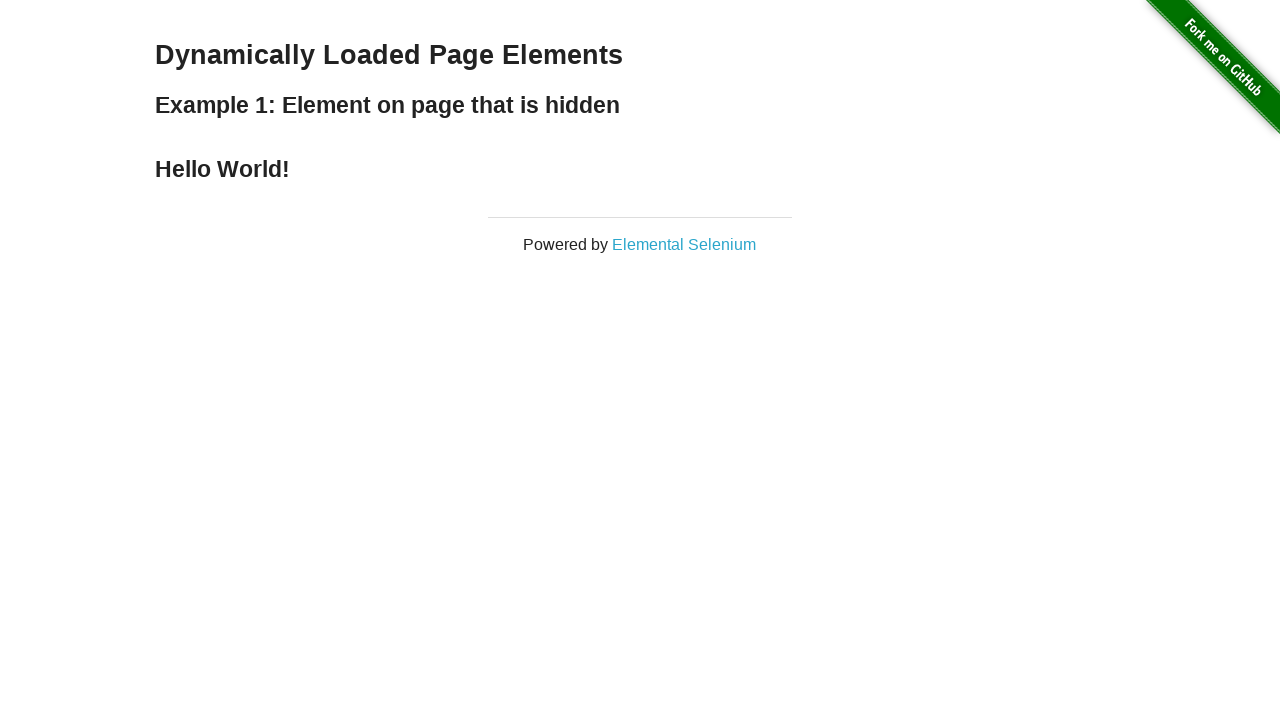